Navigates to the DemoBlaze store homepage and verifies the page URL and title are correct

Starting URL: https://www.demoblaze.com/index.html

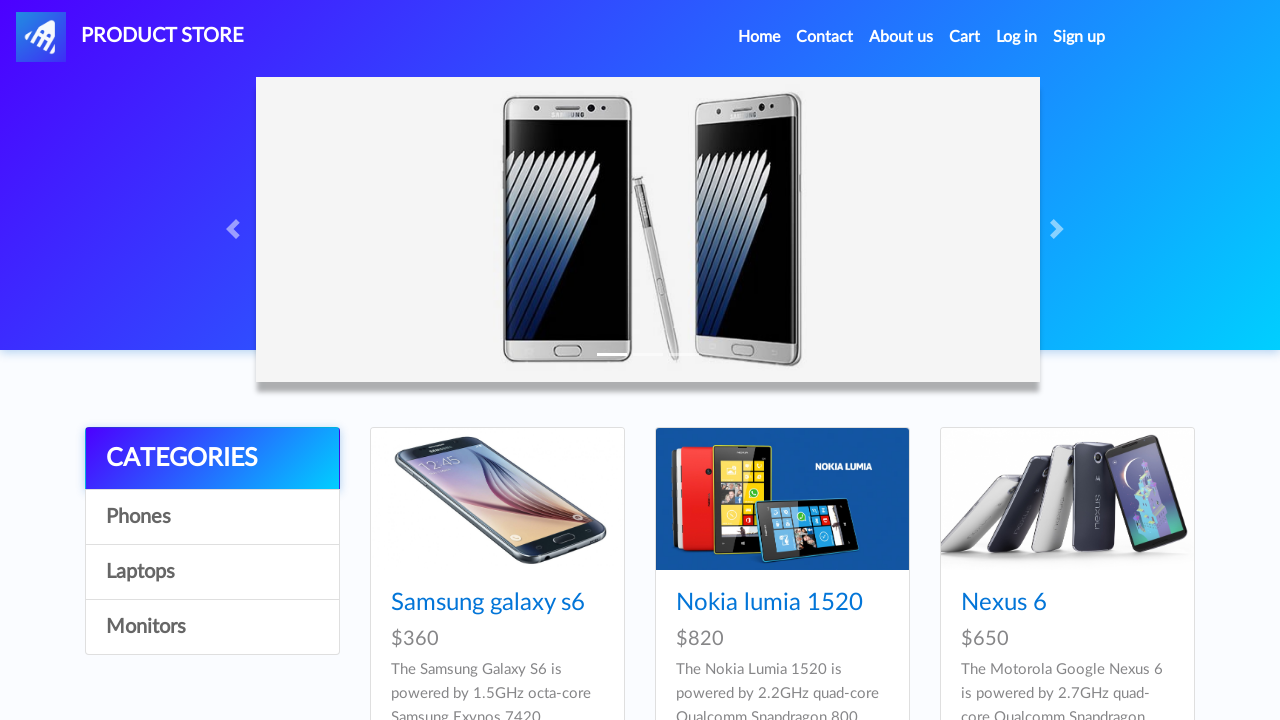

Navigated to DemoBlaze store homepage
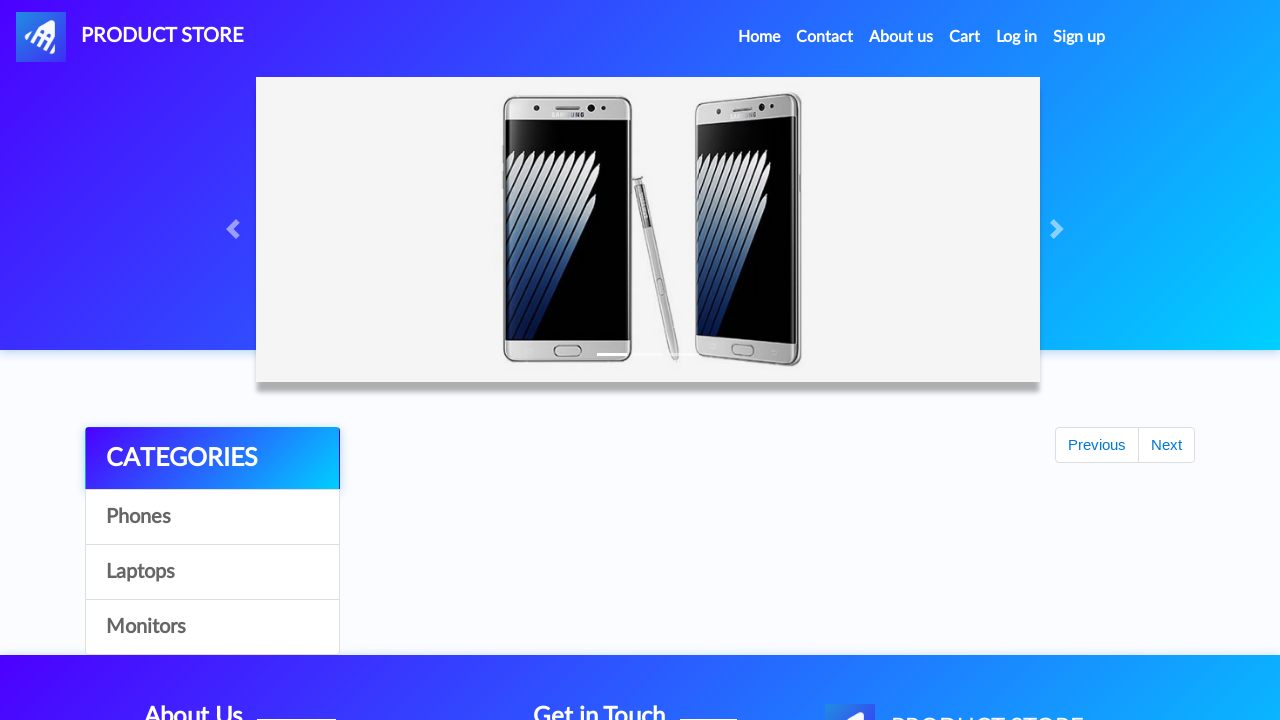

Verified page URL is correct: https://www.demoblaze.com/index.html
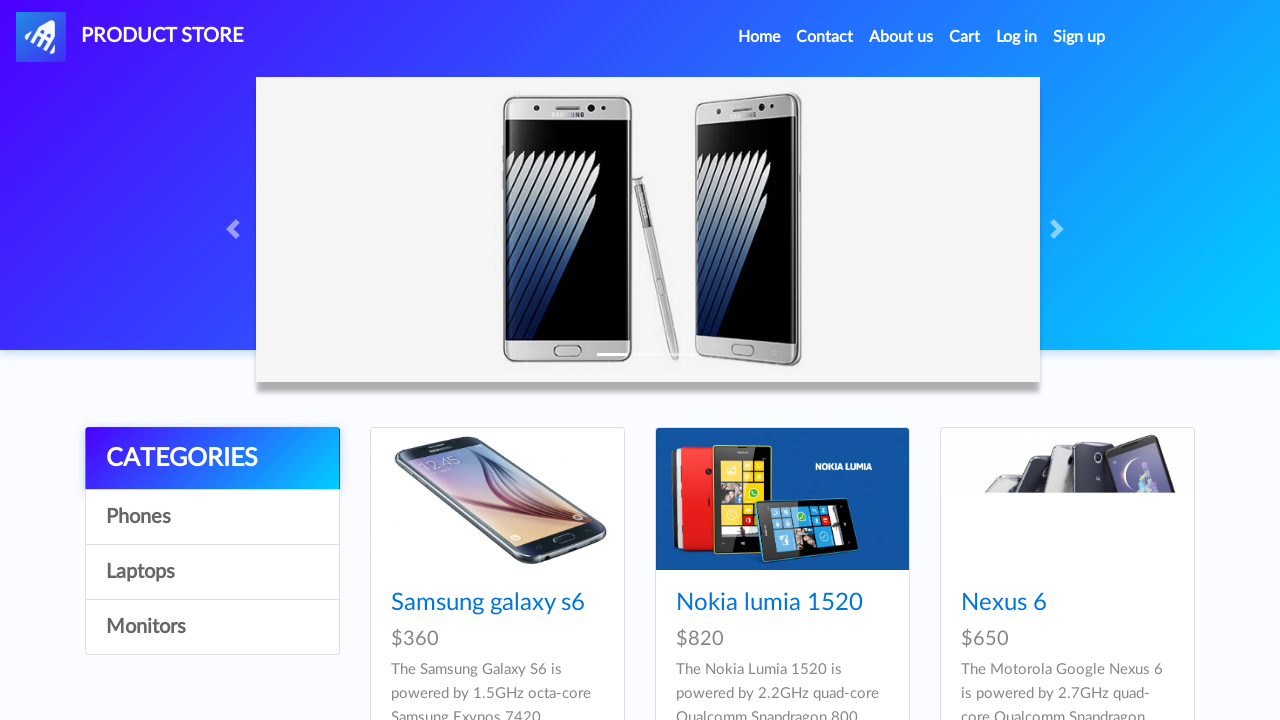

Verified page title is 'STORE'
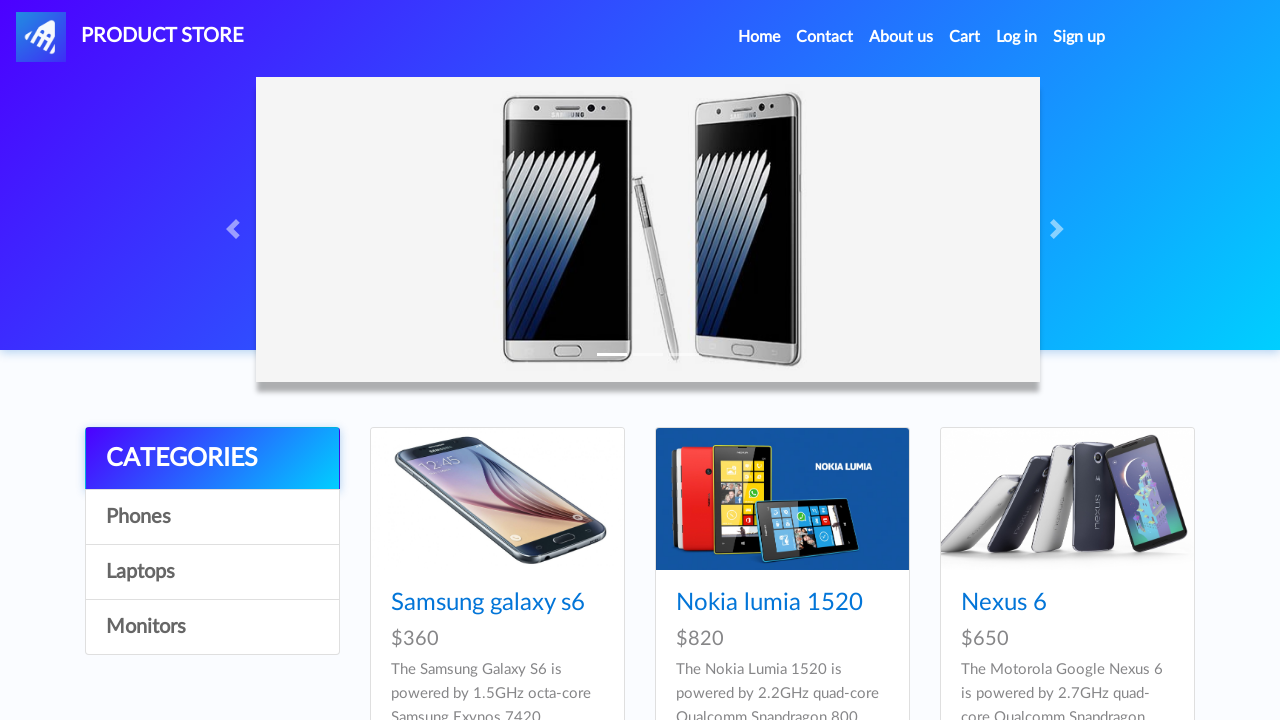

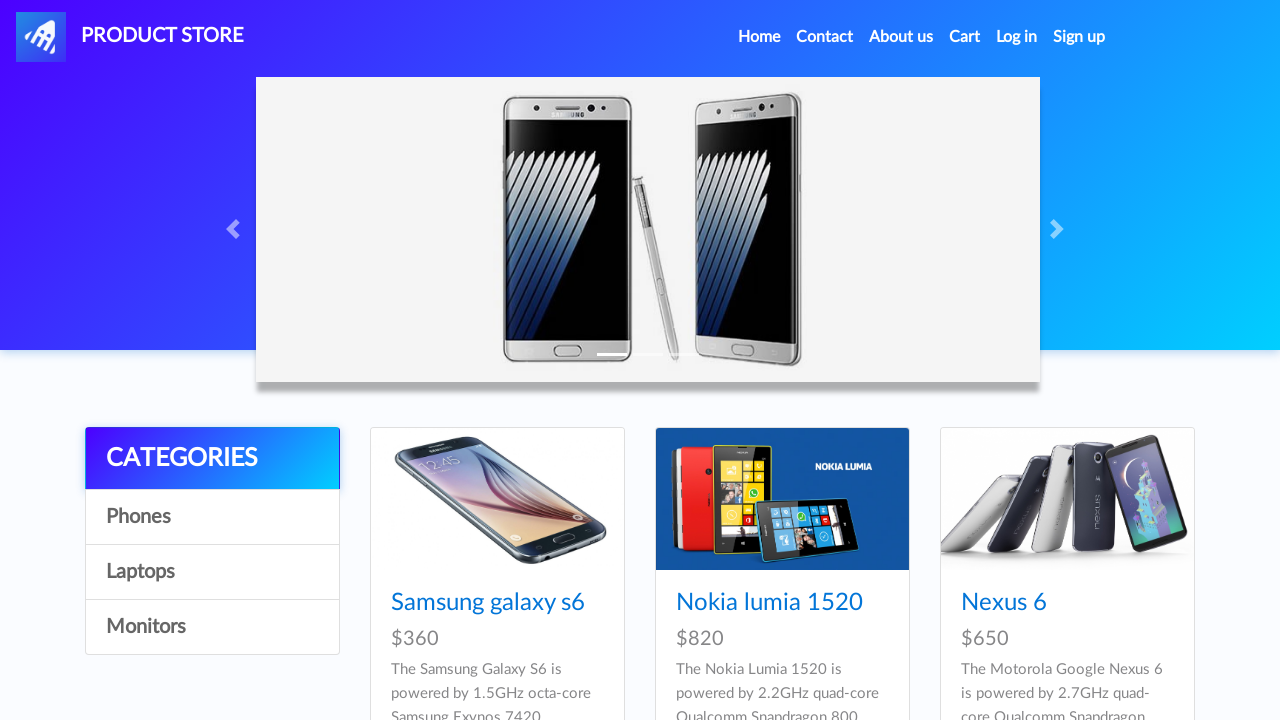